Tests adding products to cart by clicking ADD TO CART on the third product, then finding the product containing "Beetroot" and clicking its add button

Starting URL: https://rahulshettyacademy.com/seleniumPractise/#/

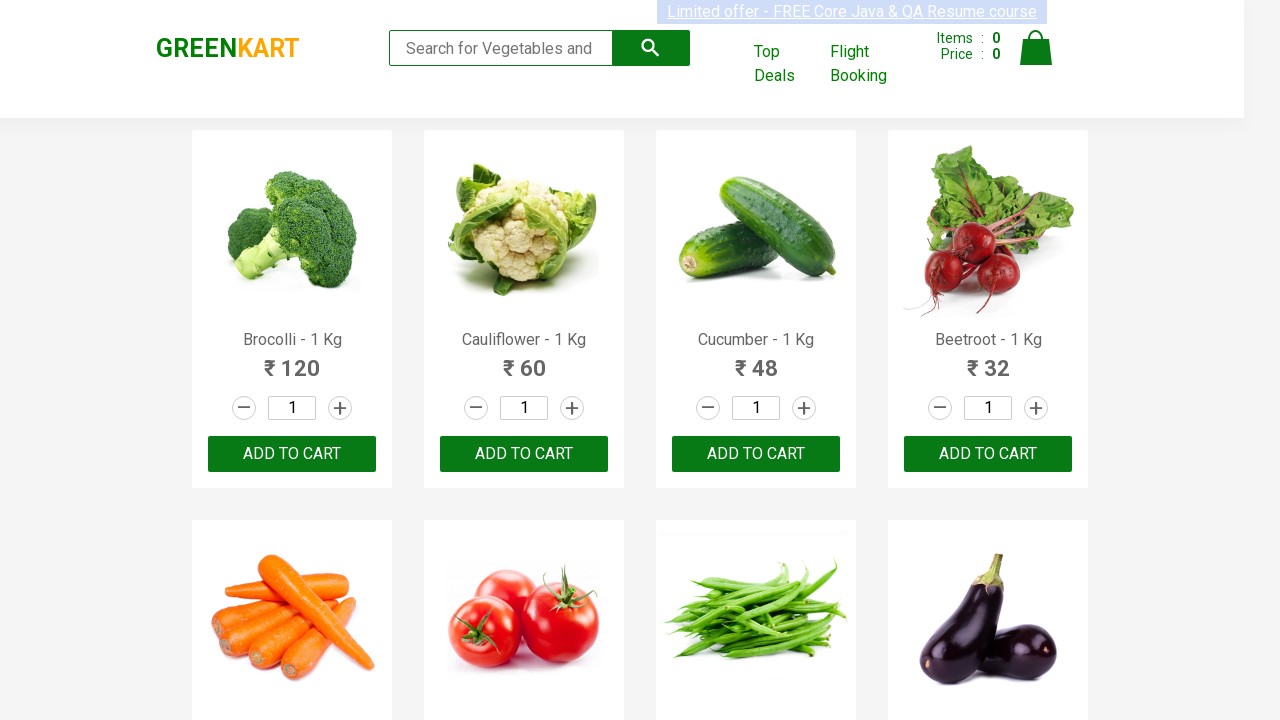

Waited for products to load
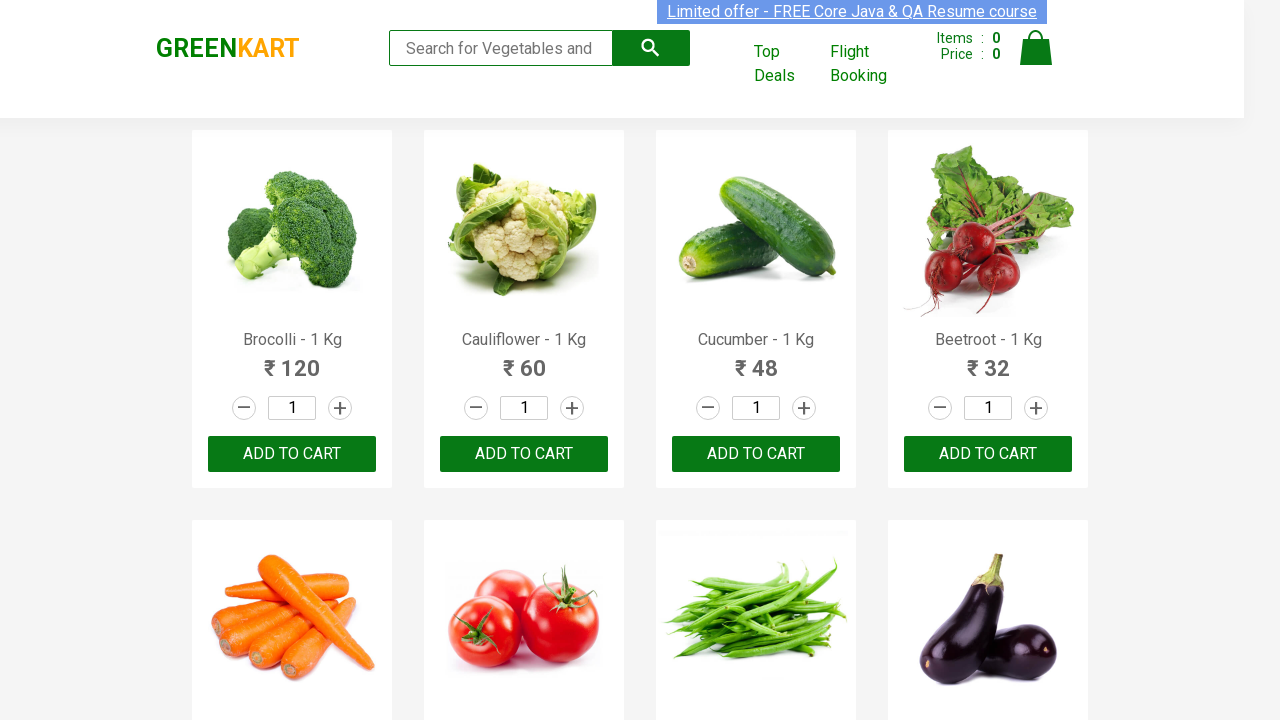

Clicked ADD TO CART button on the third product at (756, 454) on .products .product >> nth=2 >> text=ADD TO CART
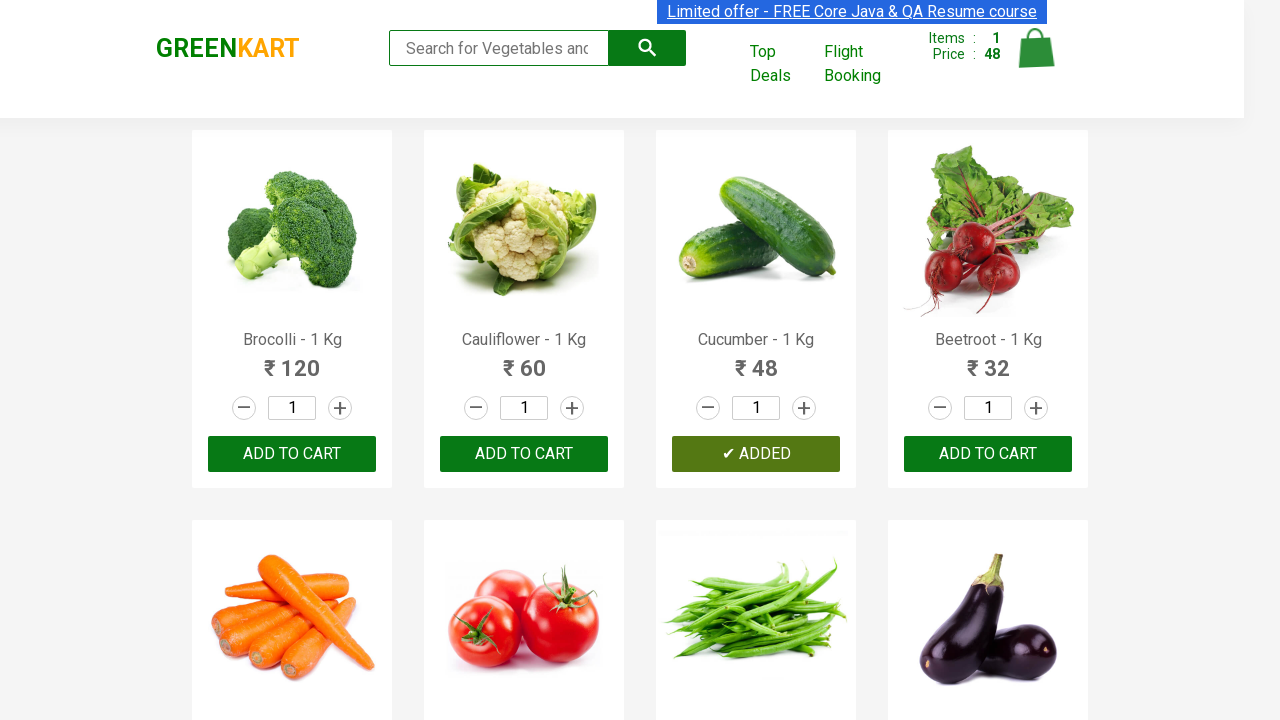

Retrieved product count: 30 products found
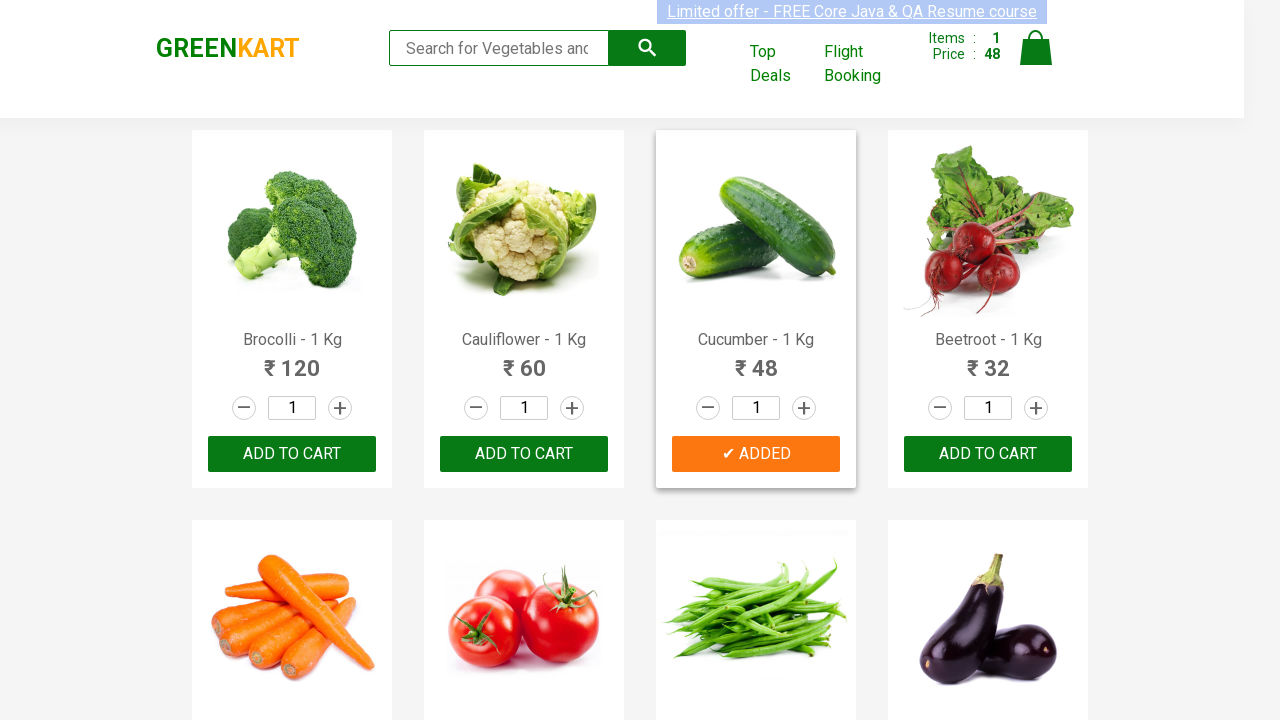

Retrieved product name at index 0: Brocolli - 1 Kg
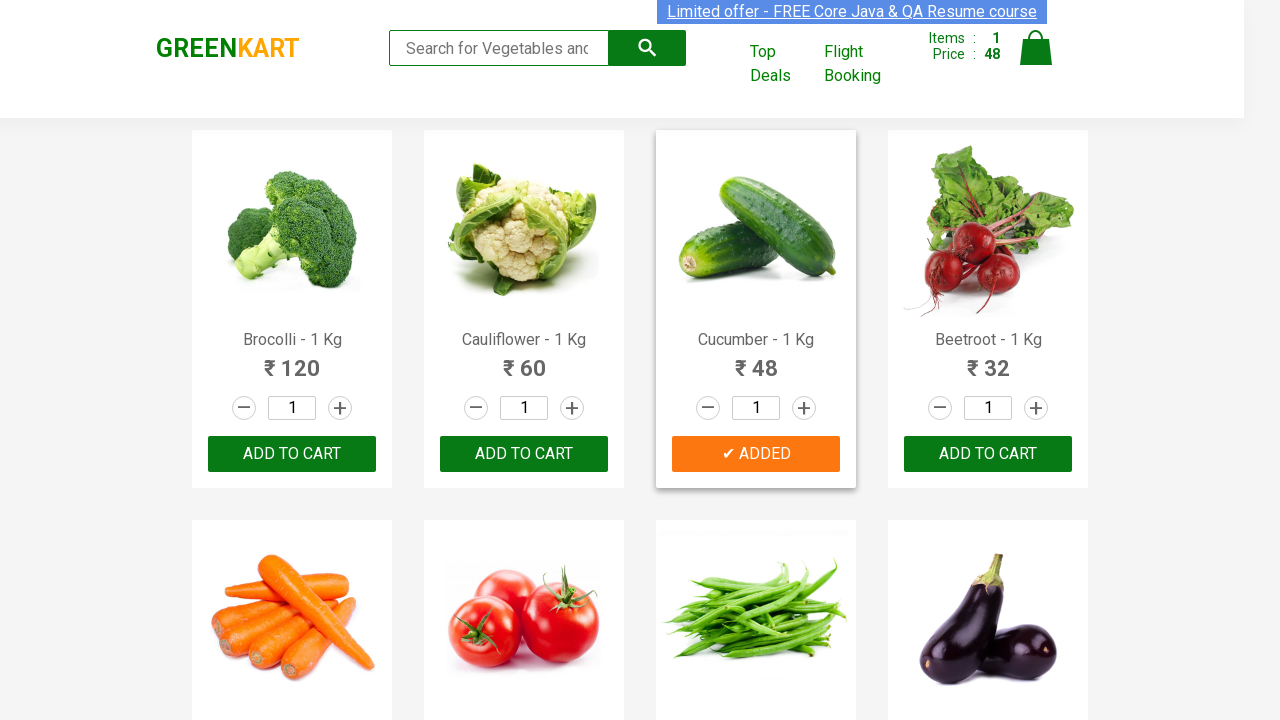

Retrieved product name at index 1: Cauliflower - 1 Kg
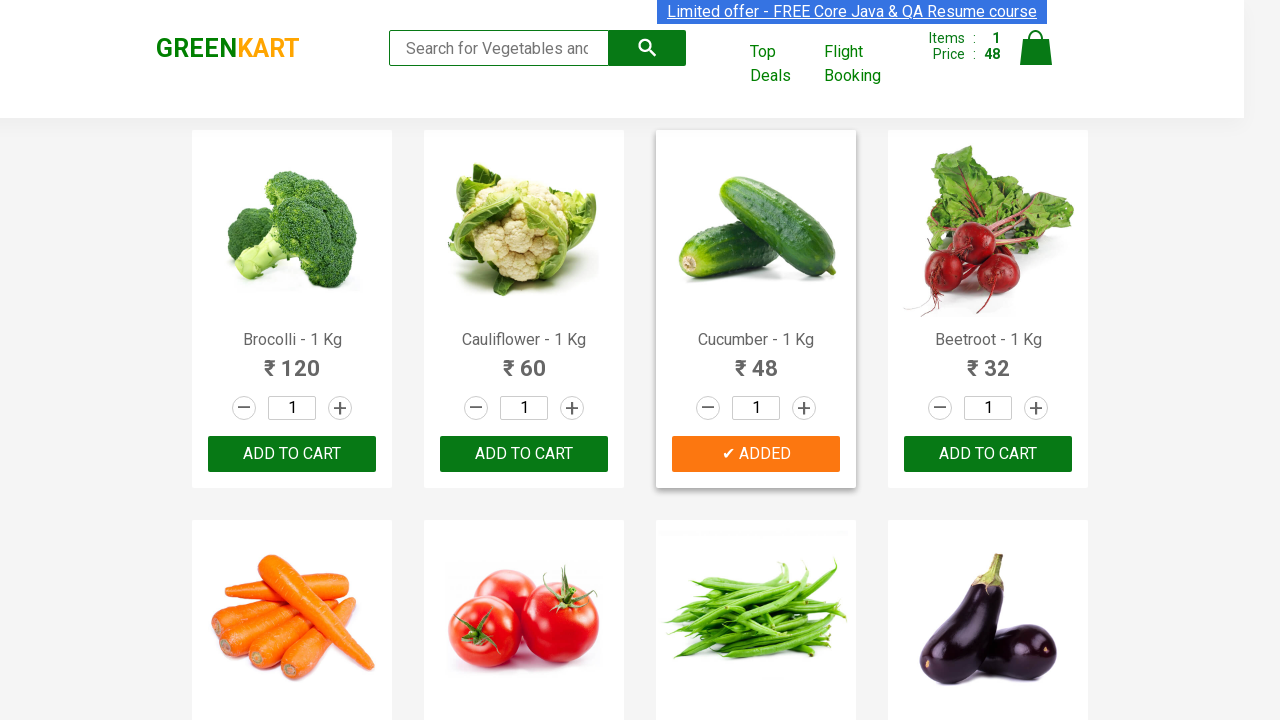

Retrieved product name at index 2: Cucumber - 1 Kg
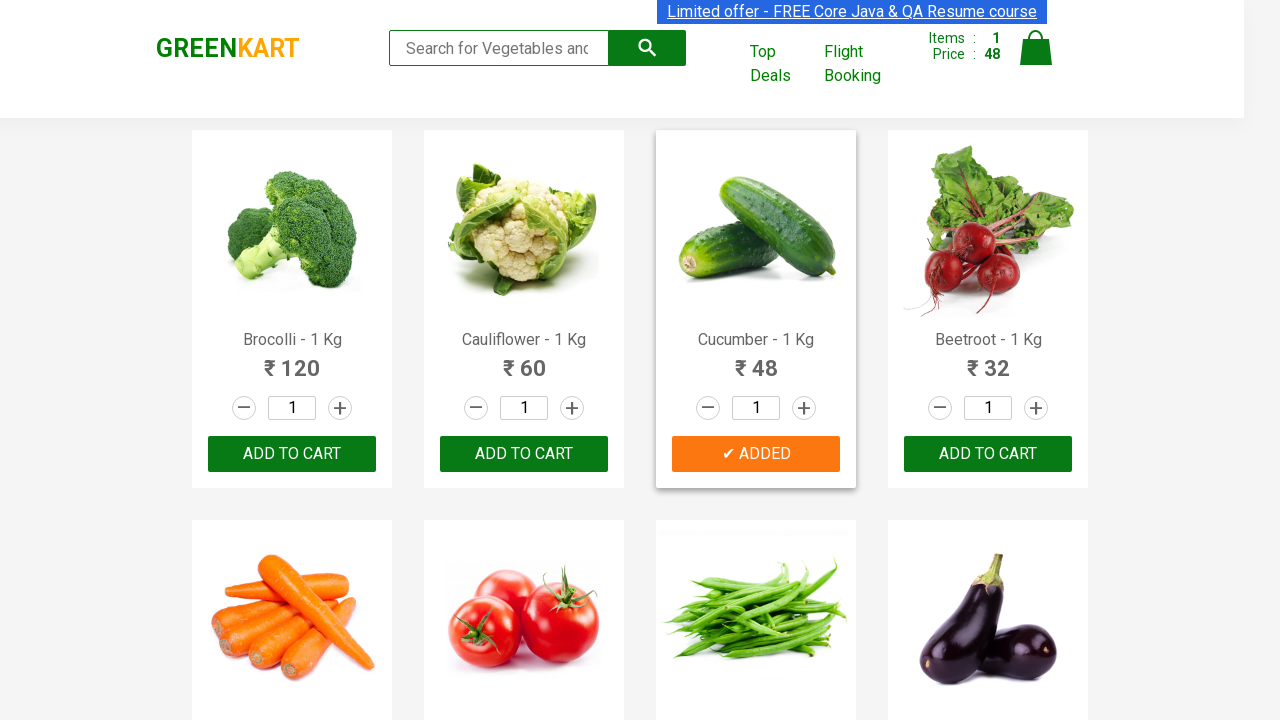

Retrieved product name at index 3: Beetroot - 1 Kg
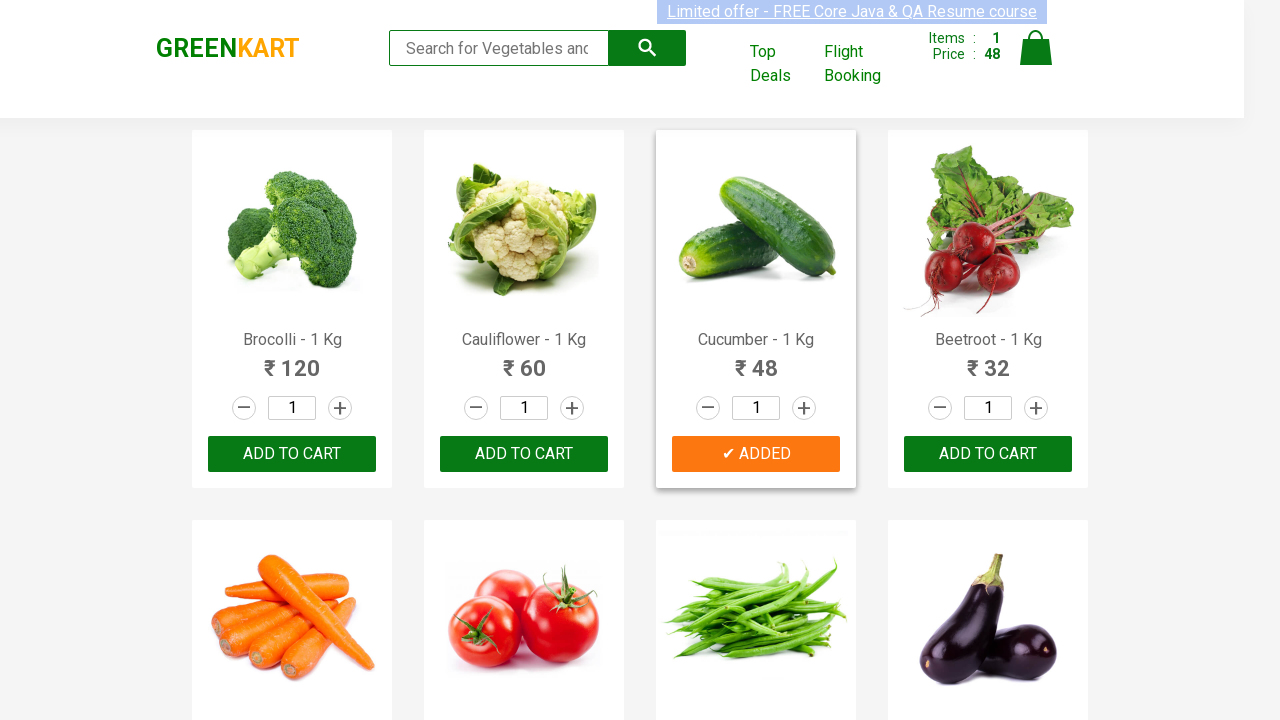

Found Beetroot product and clicked its ADD TO CART button at (988, 454) on .products .product >> nth=3 >> button[type='button']
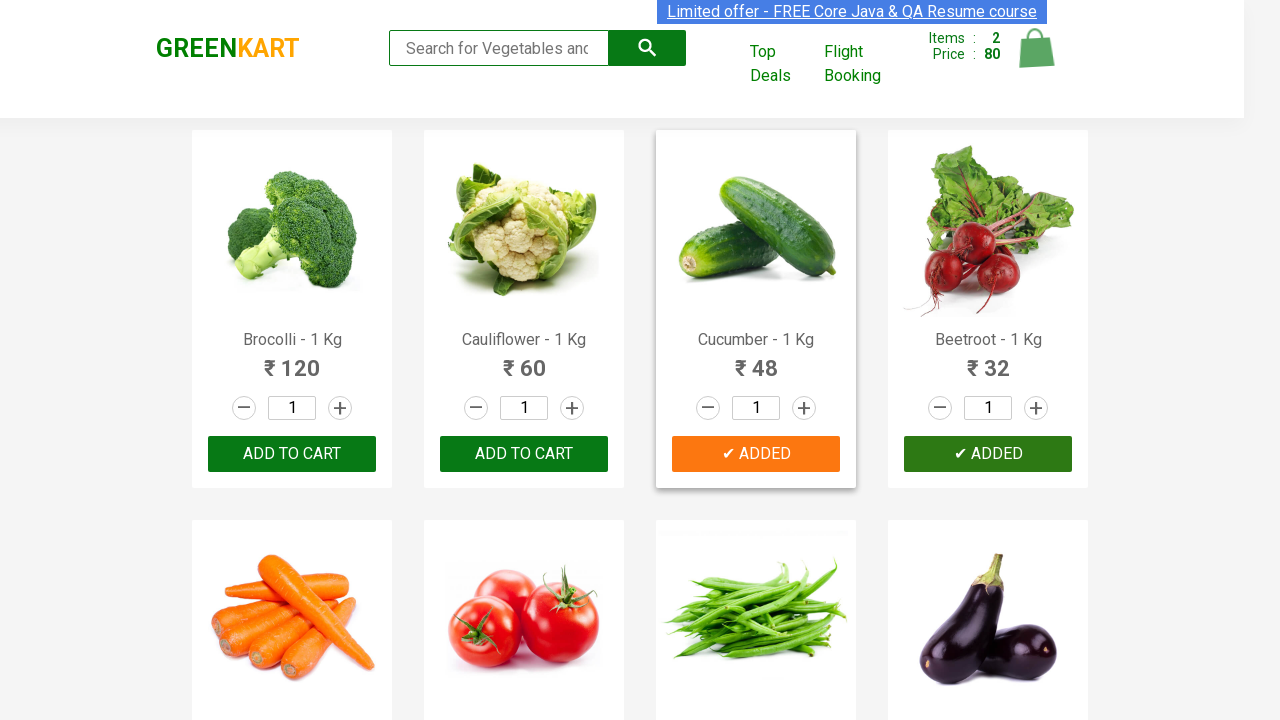

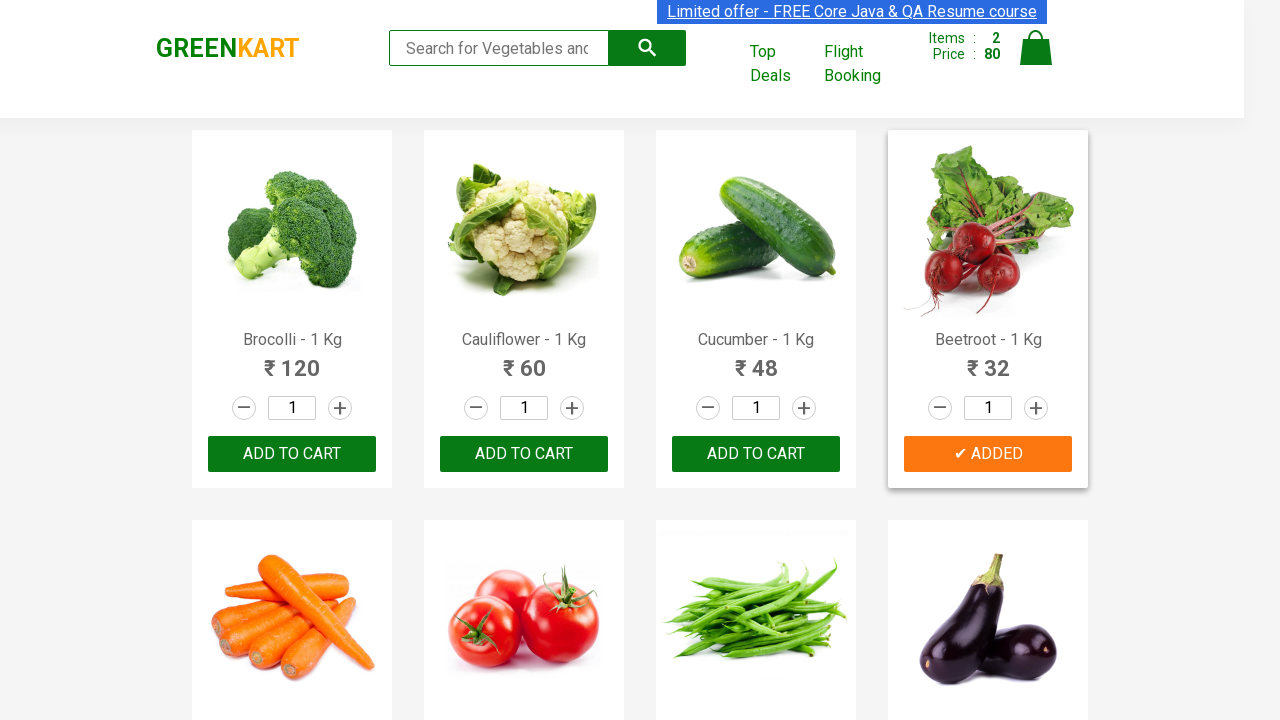